Tests a practice form submission by filling in name, email fields, checking a checkbox, selecting a dropdown option, and submitting the form, then verifying a success message appears.

Starting URL: https://rahulshettyacademy.com/angularpractice/

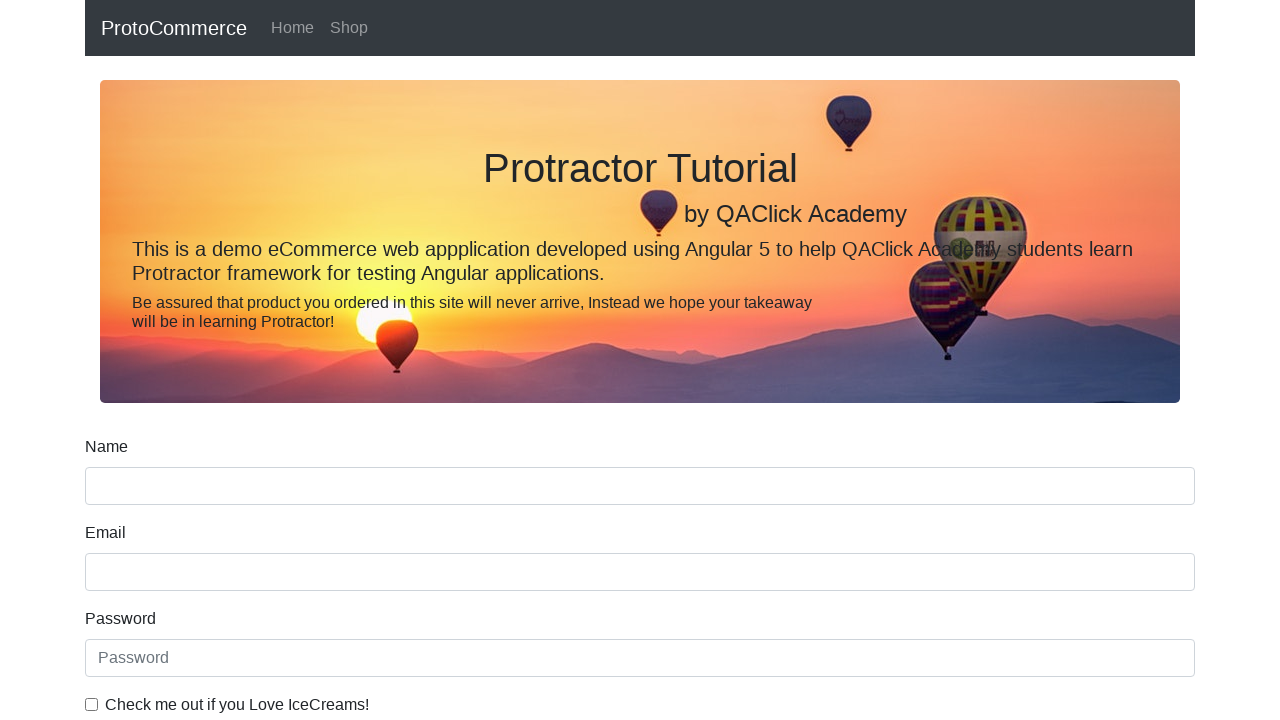

Navigated to practice form page
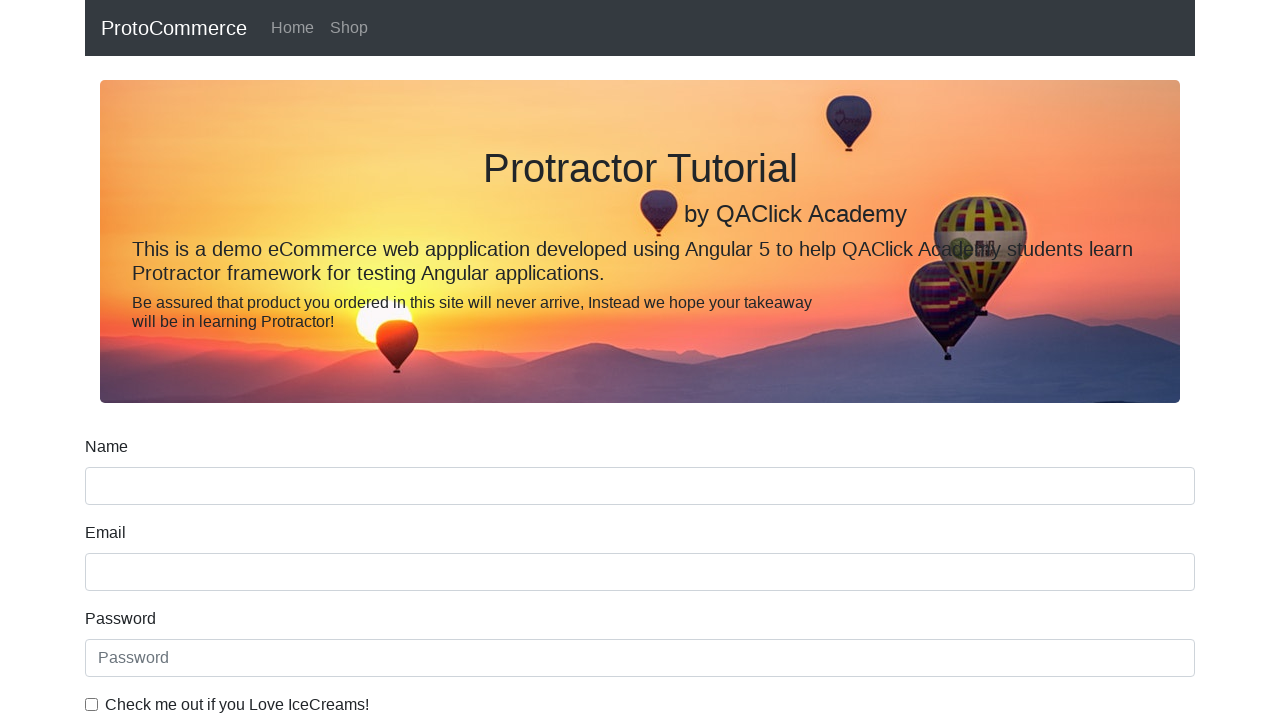

Filled name field with 'amogh' on input[name='name']
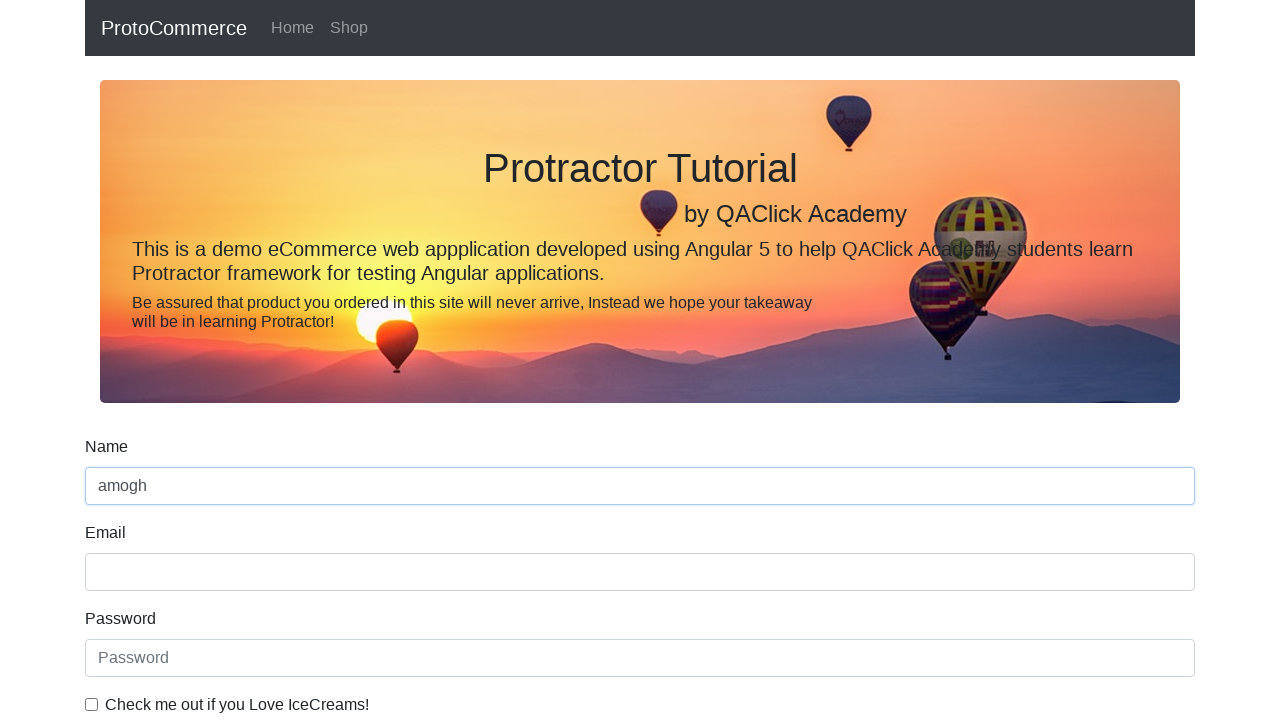

Filled email field with 'amogh2794@gmail.com' on input[name='email']
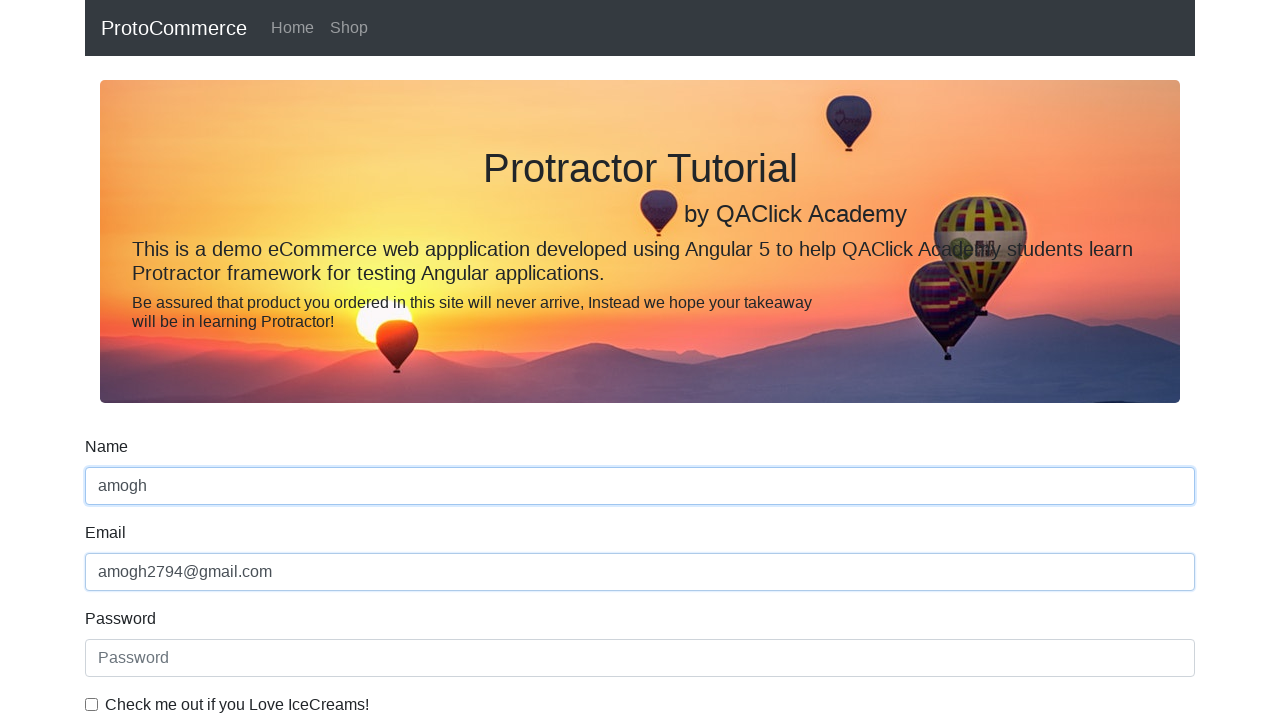

Checked the checkbox at (92, 704) on #exampleCheck1
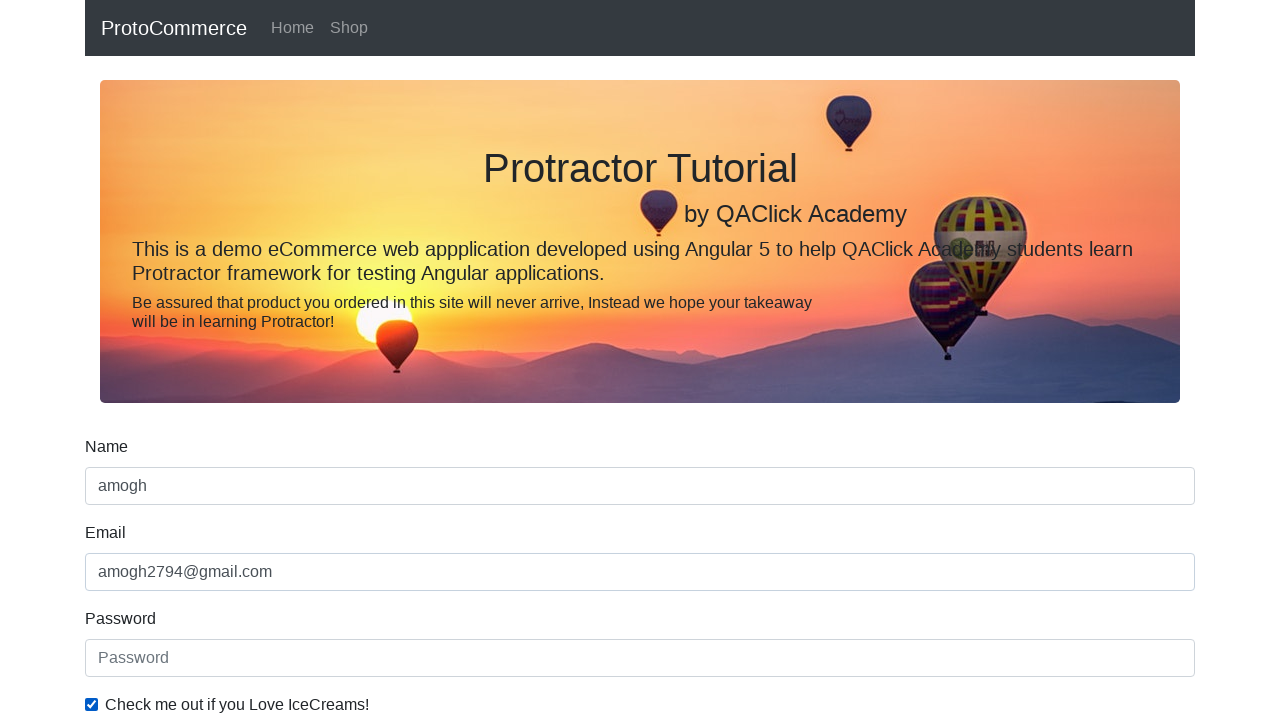

Selected 'Female' from dropdown on #exampleFormControlSelect1
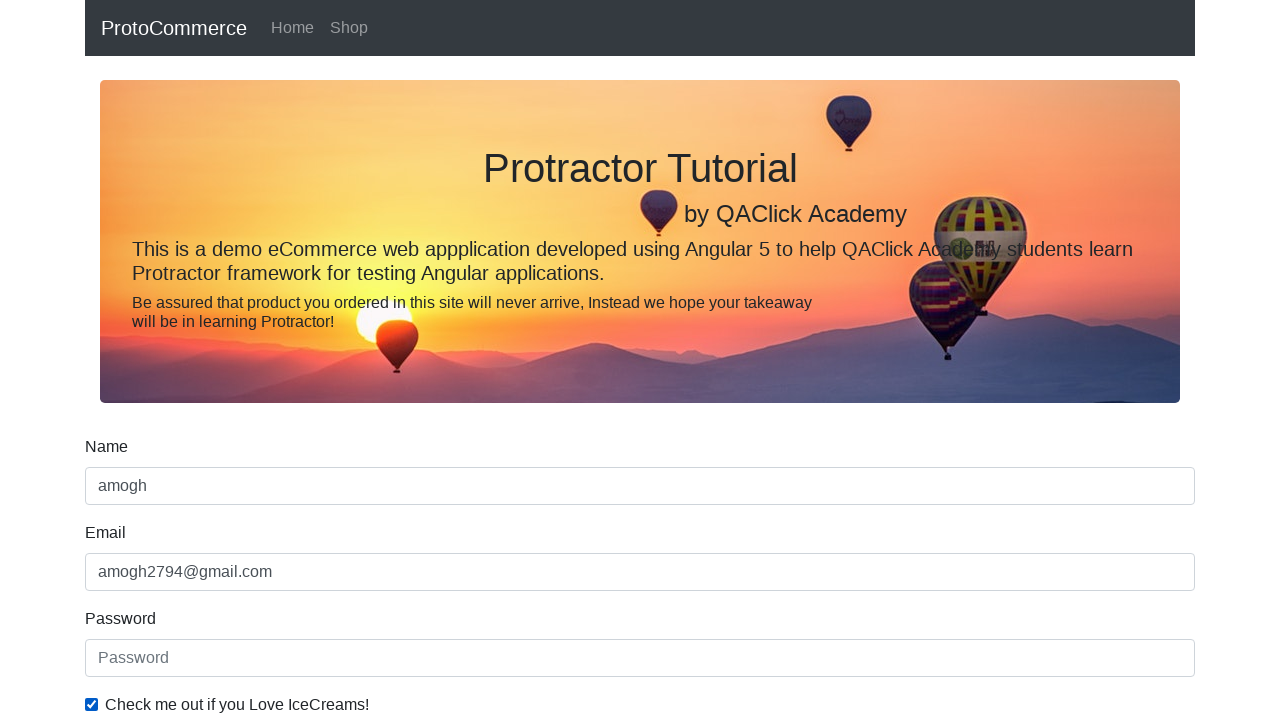

Clicked submit button at (123, 491) on input[type='submit']
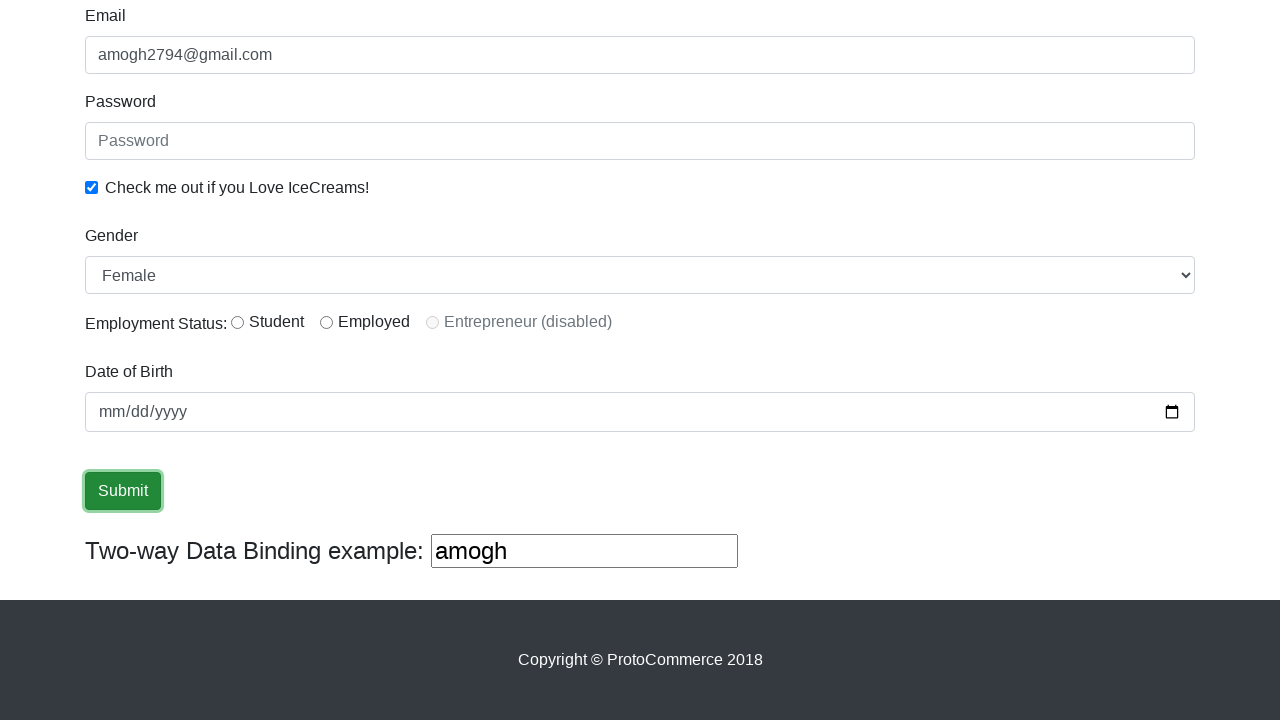

Success message appeared
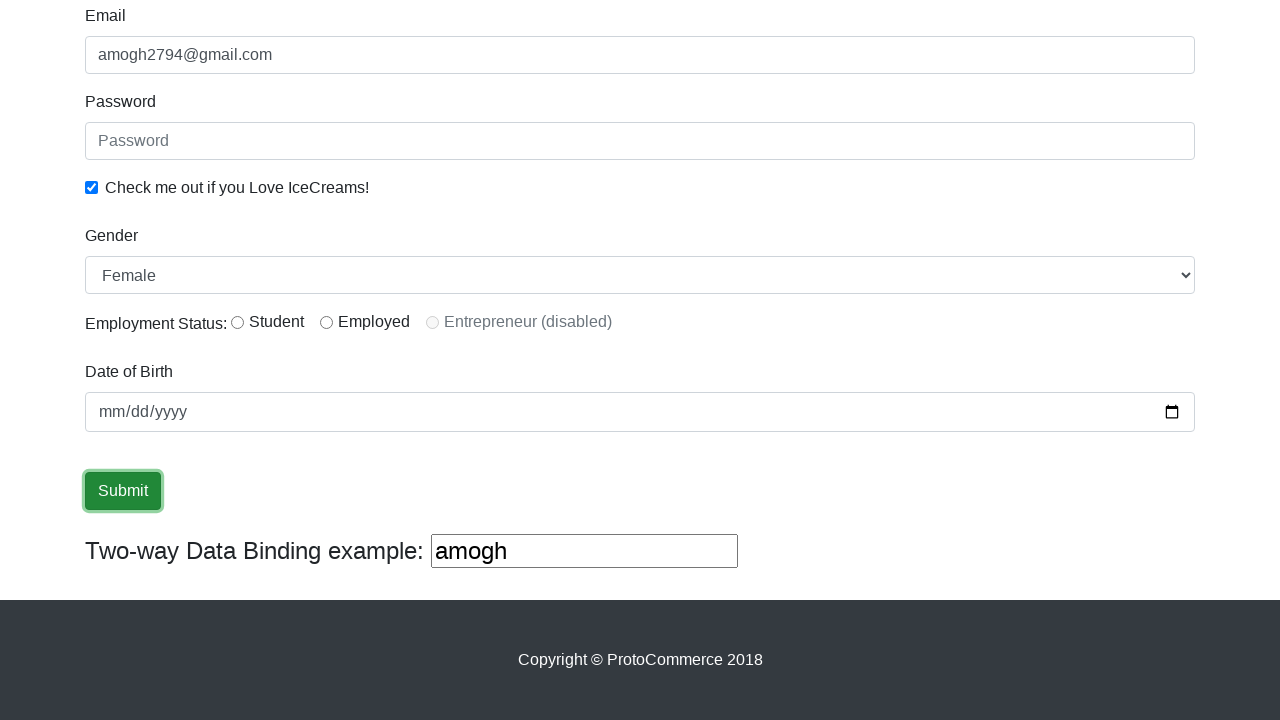

Retrieved success message text
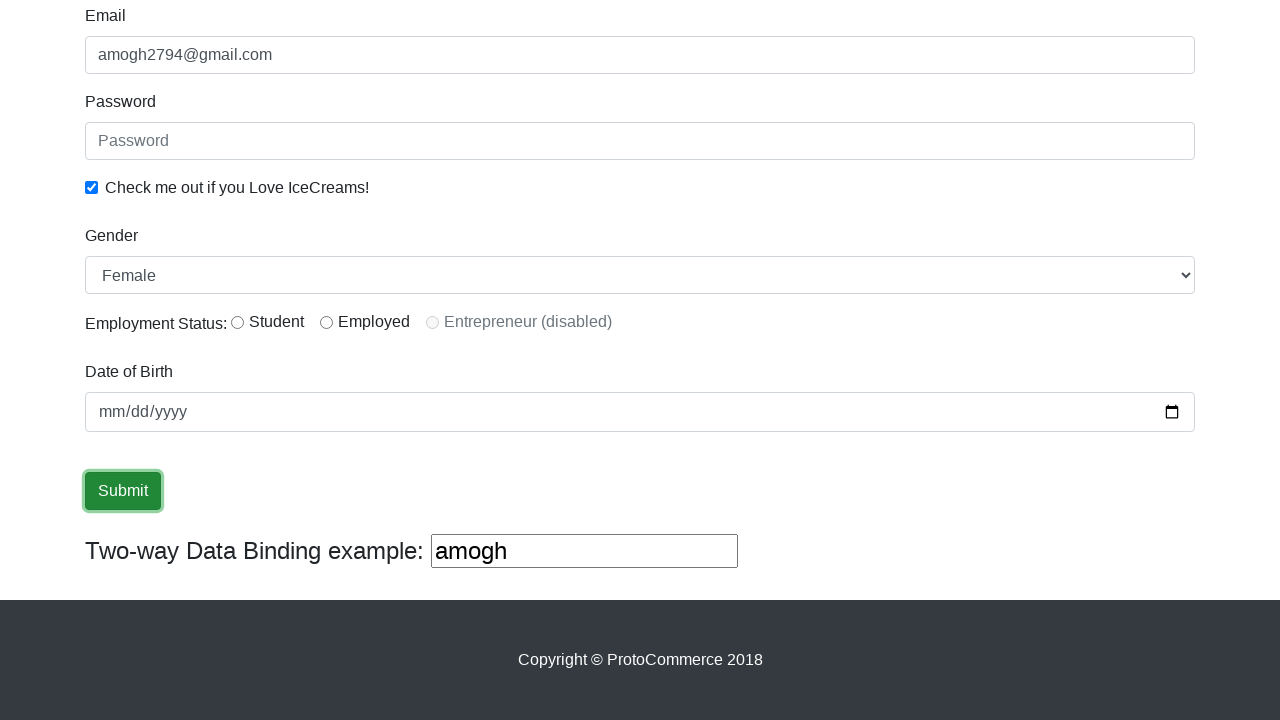

Verified 'success' keyword in message
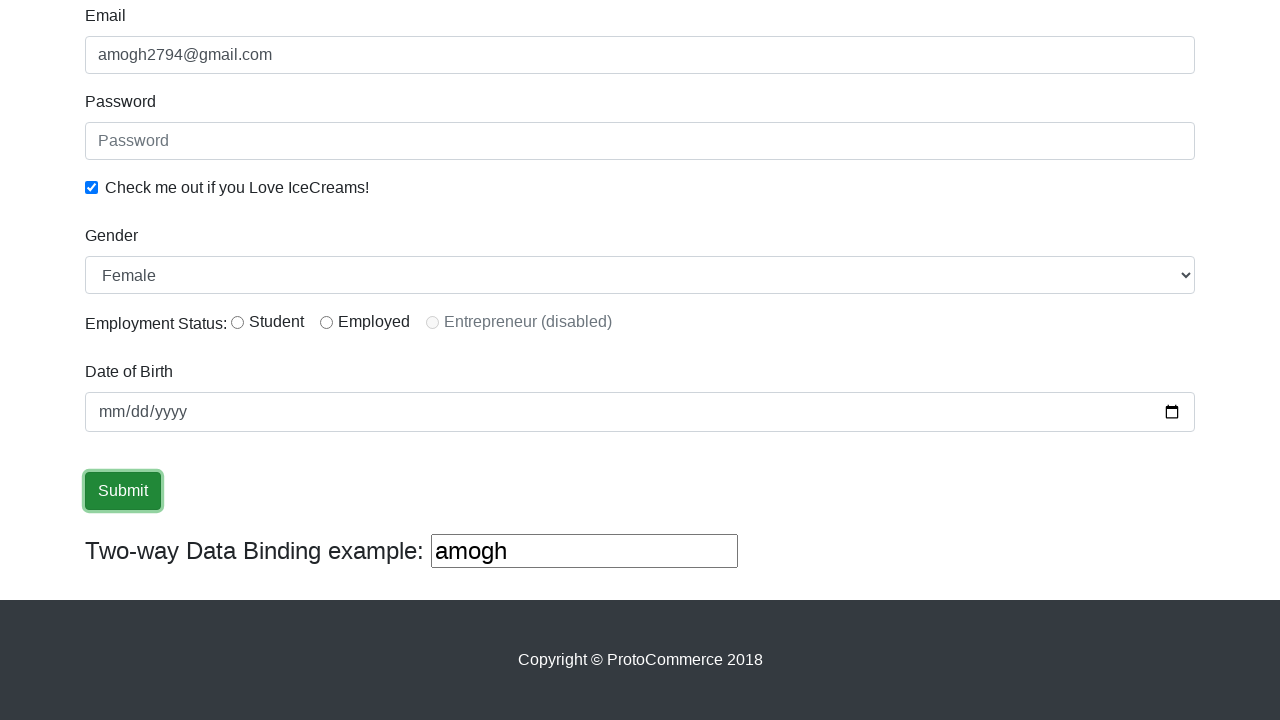

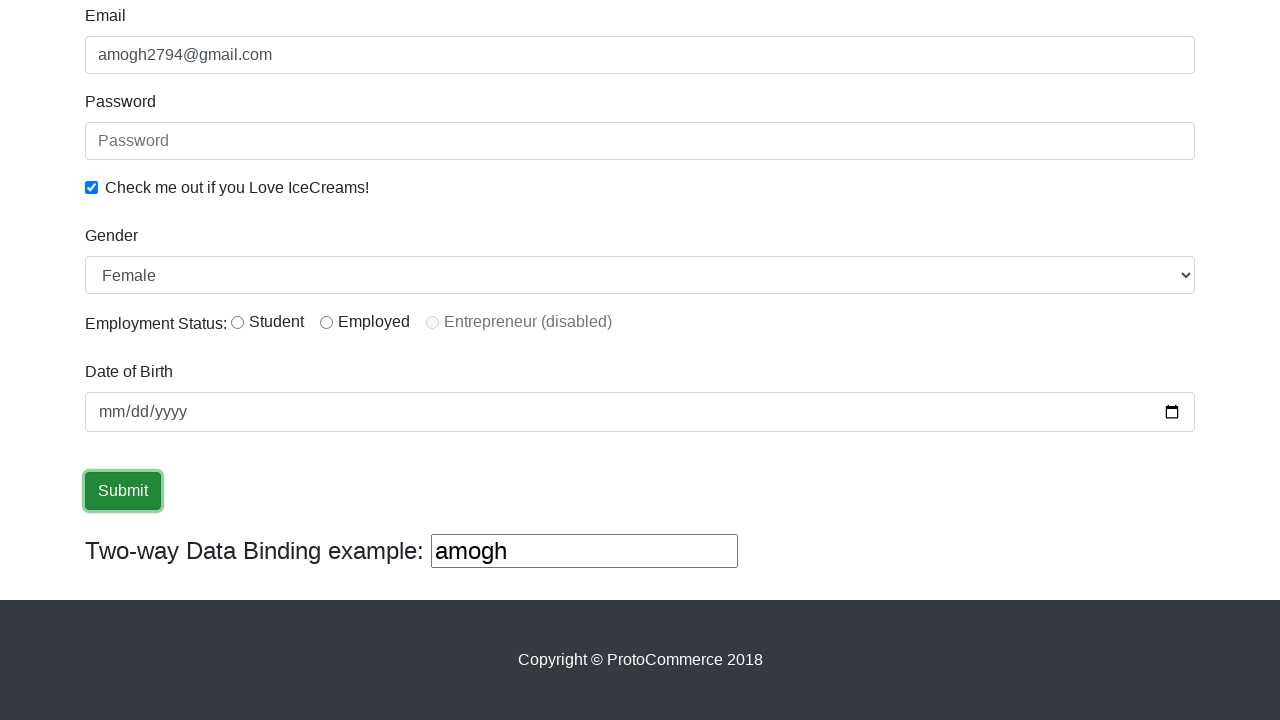